Navigates to Mercury Travels website and verifies that the page contains links by waiting for anchor elements to be present

Starting URL: https://www.mercurytravels.co.in/

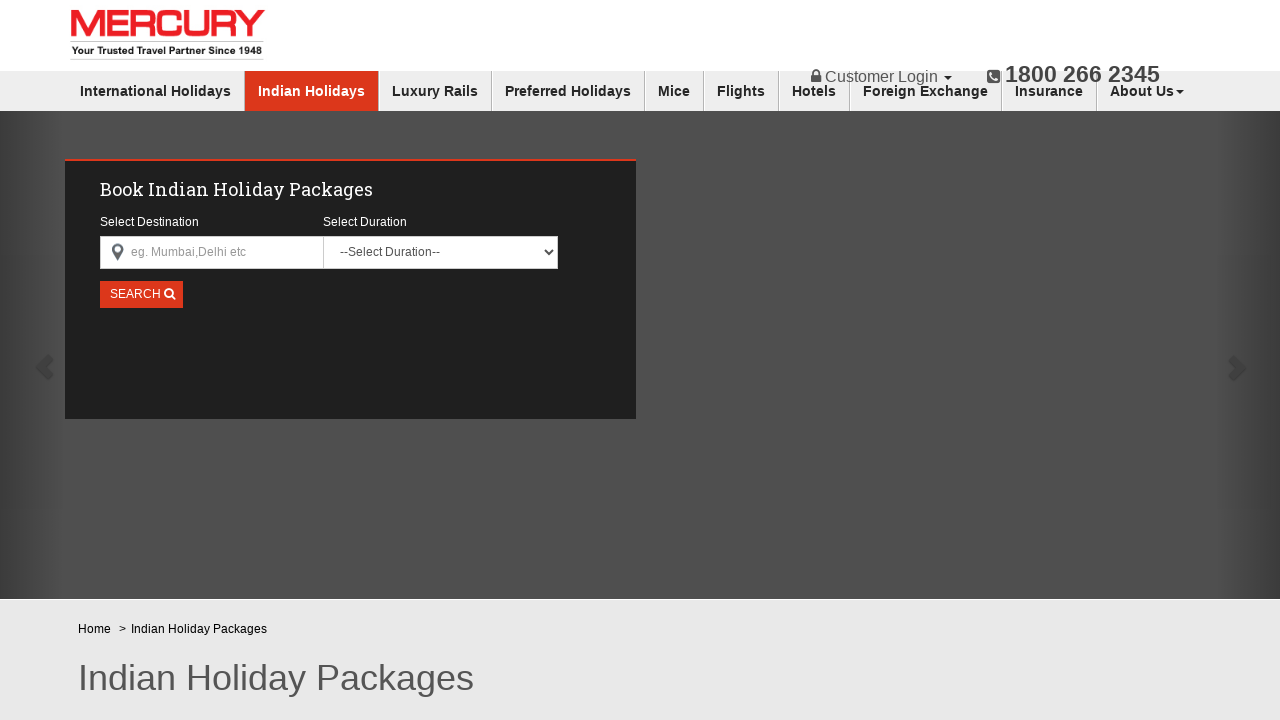

Waited for anchor elements to be present on the page
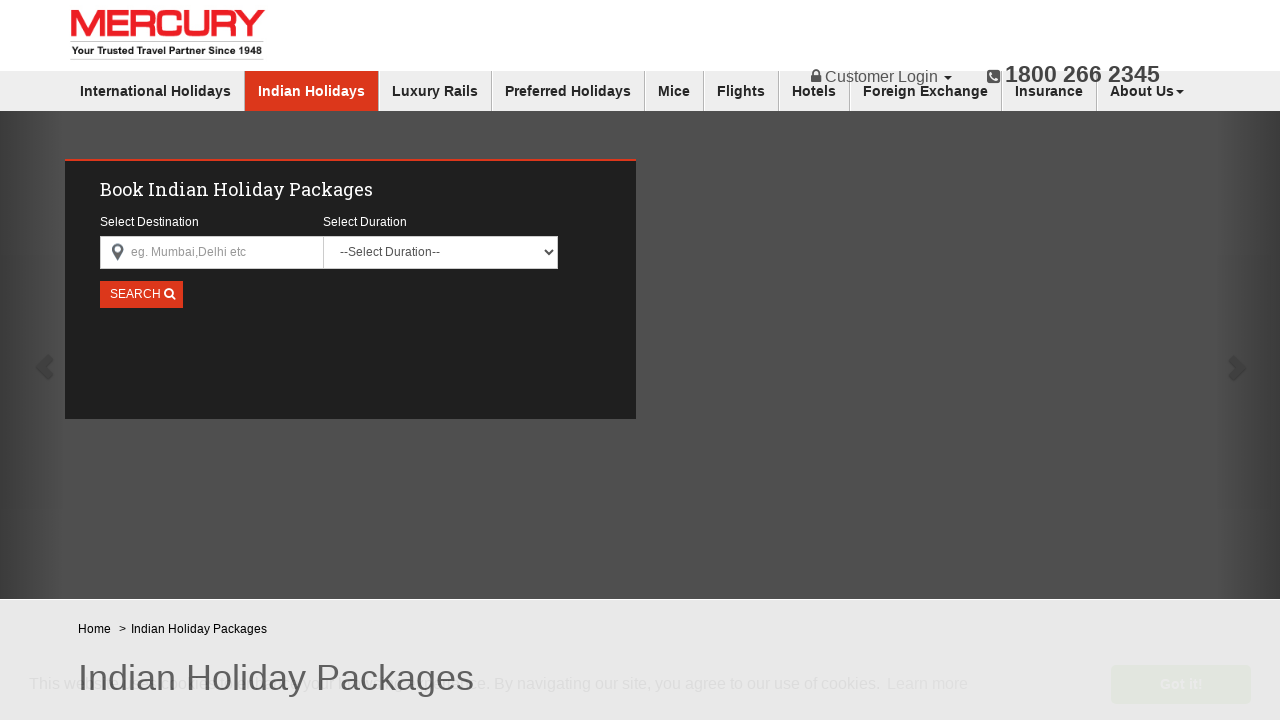

Located all anchor elements on the page
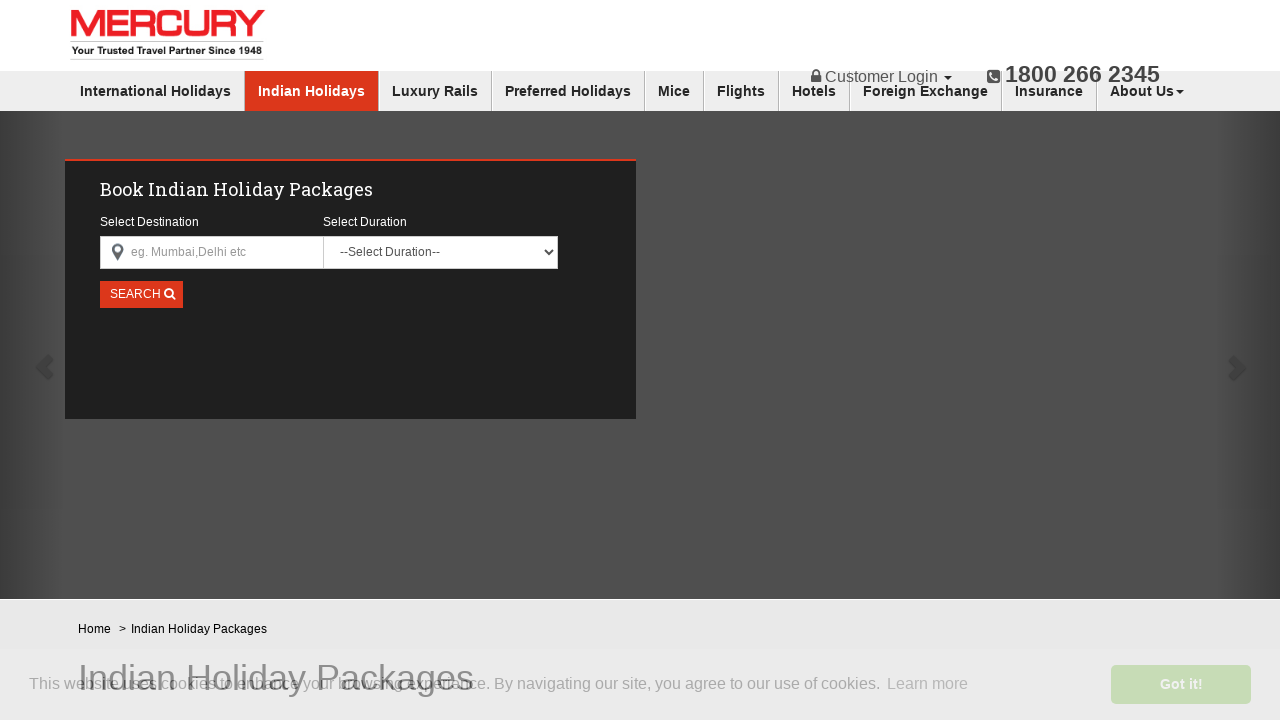

Verified that links are present on the page (count > 0)
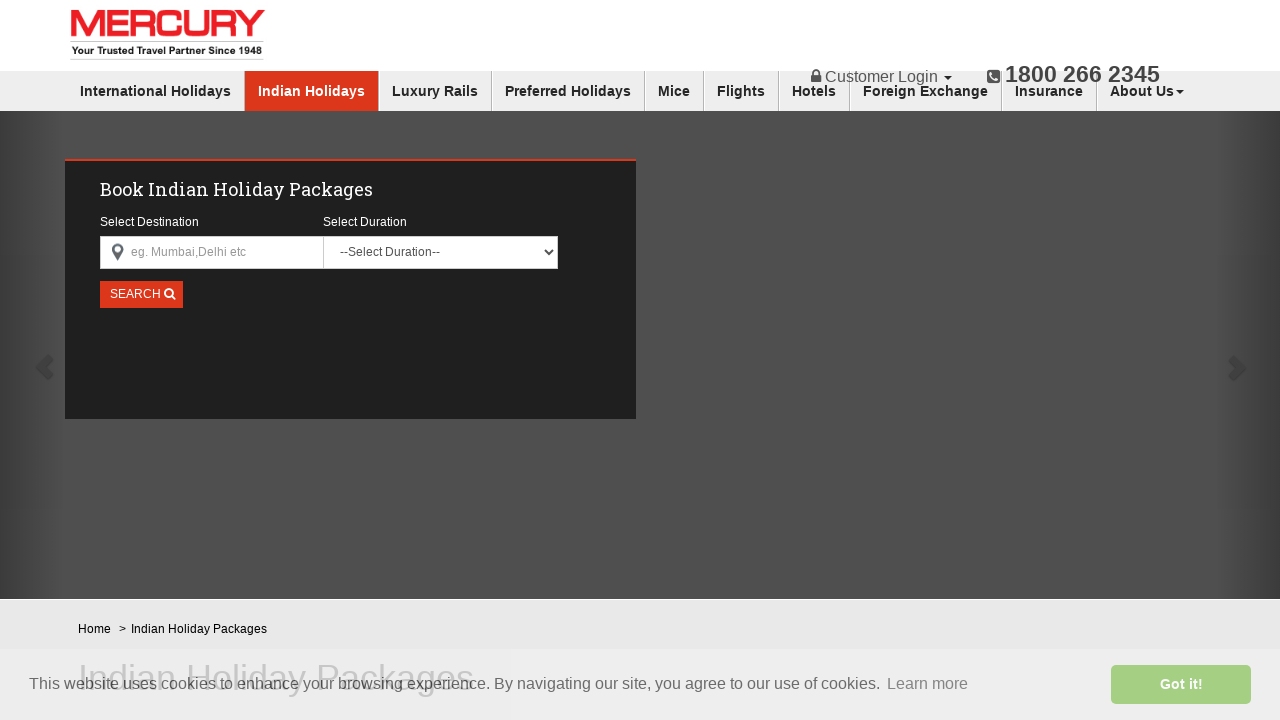

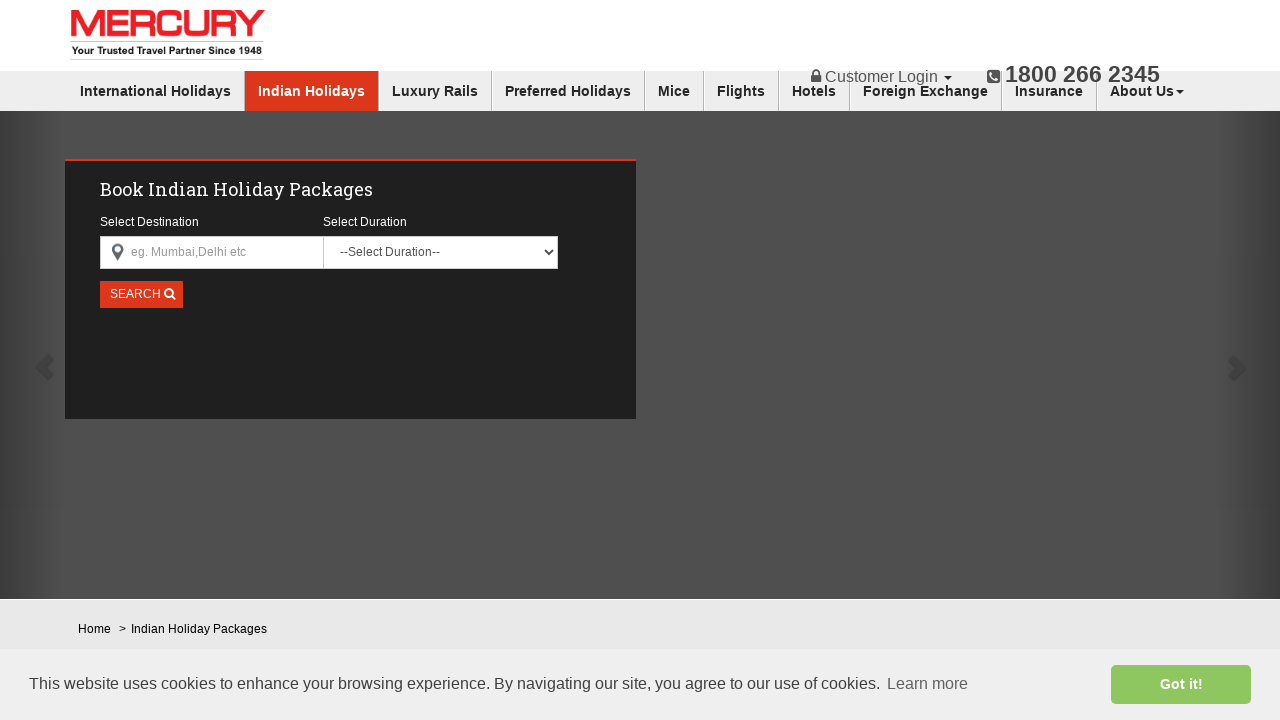